Tests selecting multiple hobby checkboxes (Sports and Reading) on the practice form.

Starting URL: https://demoqa.com/automation-practice-form

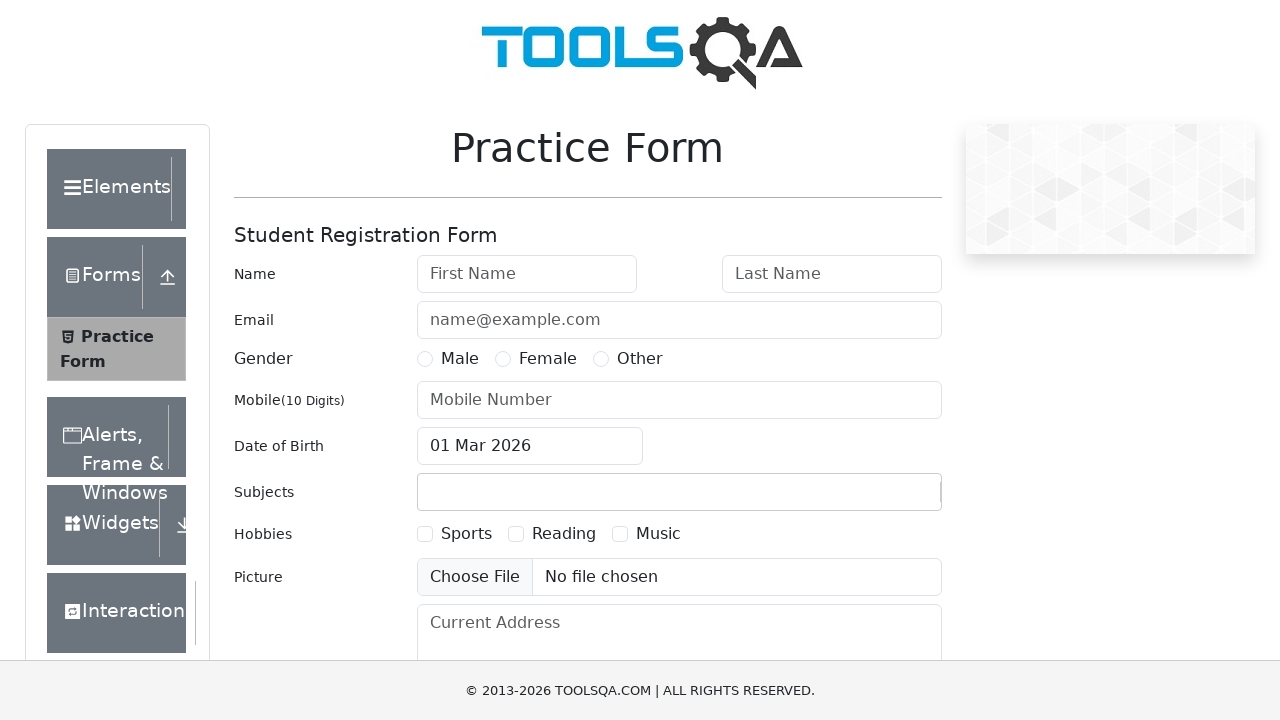

Scrolled down 300px to view hobby checkboxes
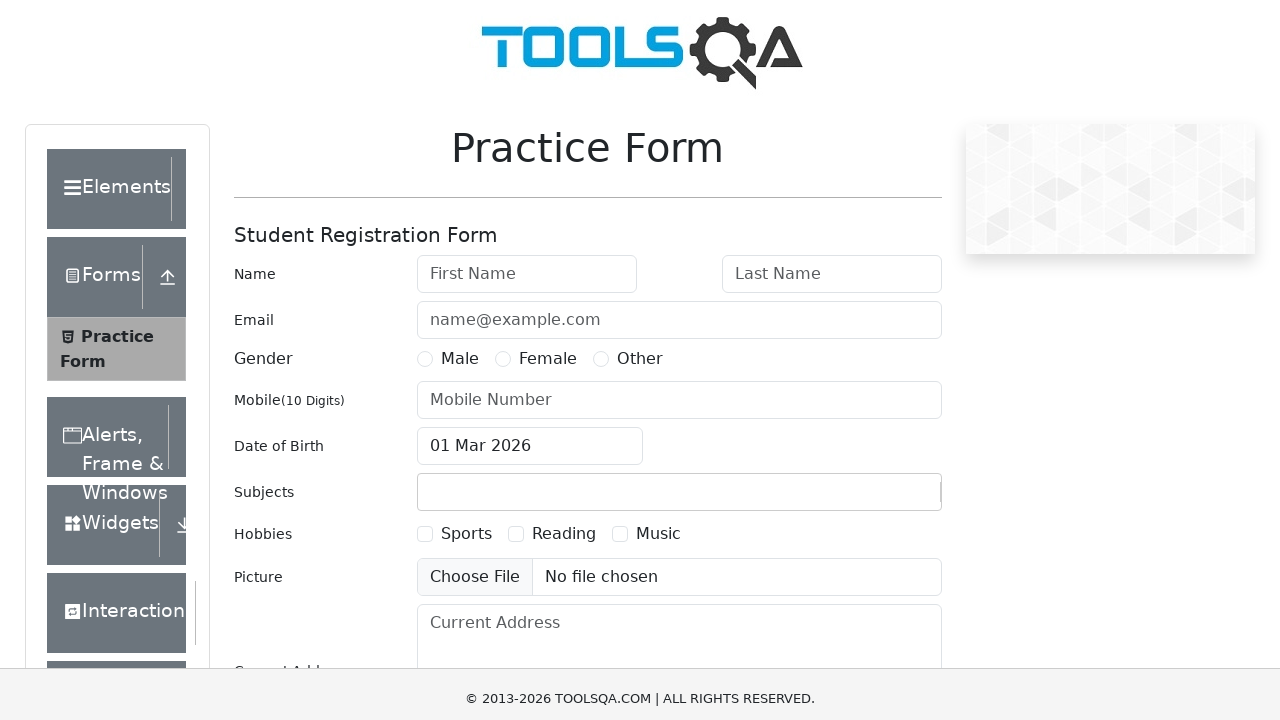

Selected Sports hobby checkbox at (466, 234) on label[for='hobbies-checkbox-1']
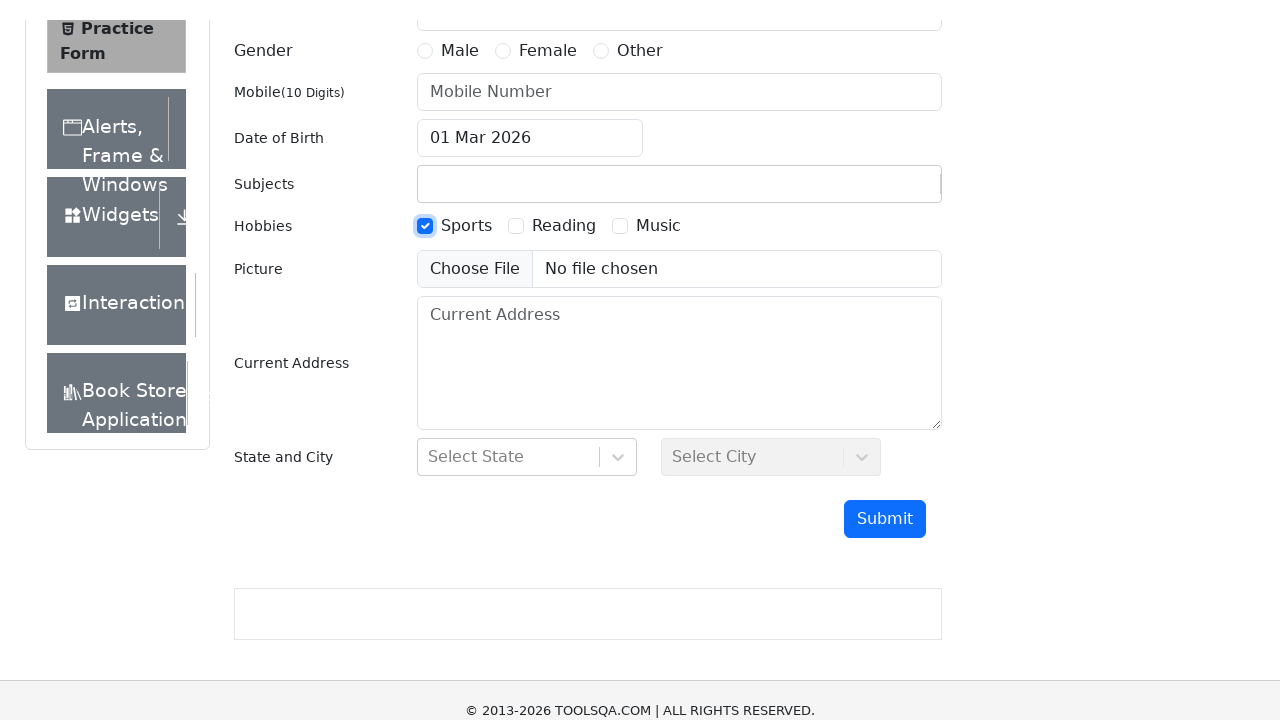

Selected Reading hobby checkbox at (564, 206) on label[for='hobbies-checkbox-2']
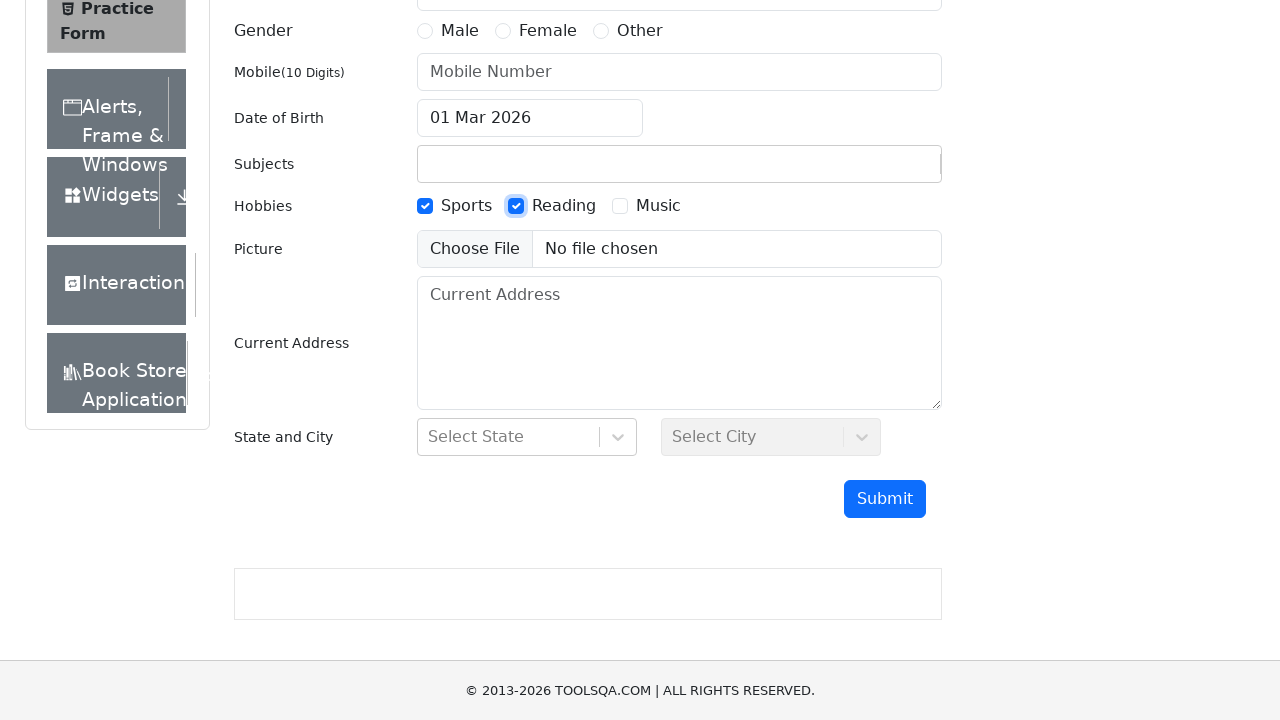

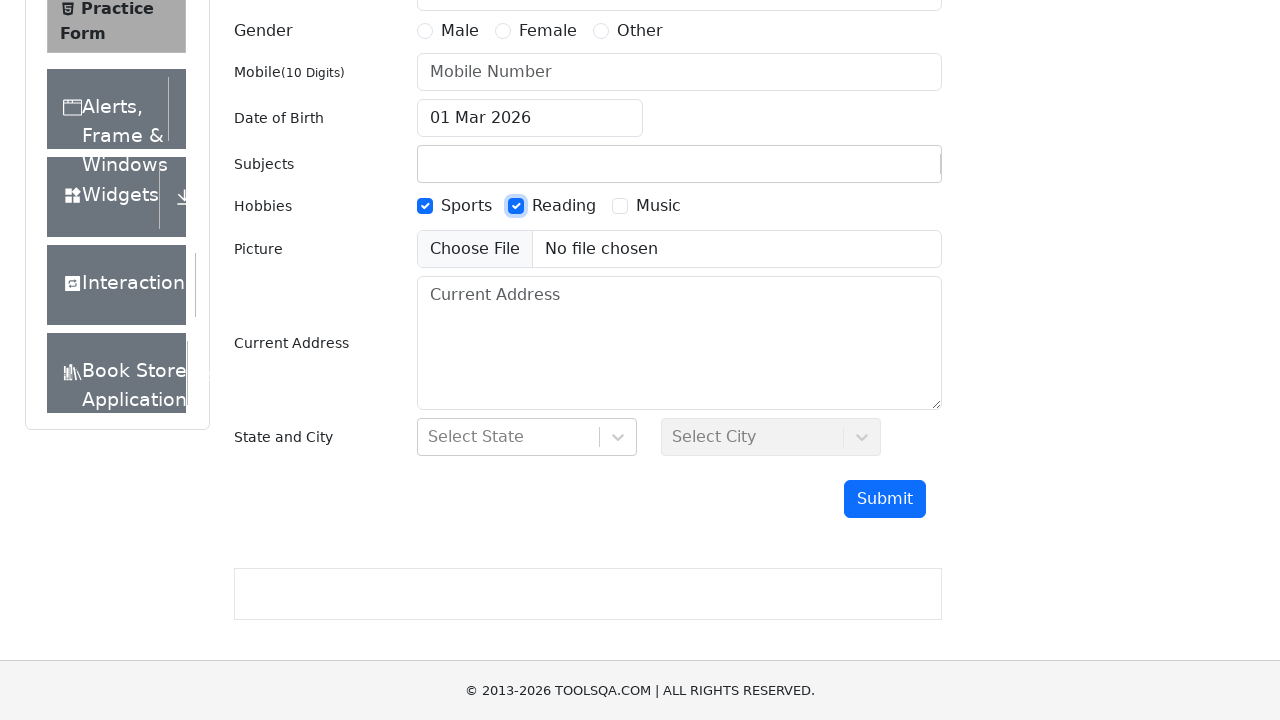